Navigates to the A/B Testing page and verifies text elements using various XPath locators

Starting URL: https://the-internet.herokuapp.com

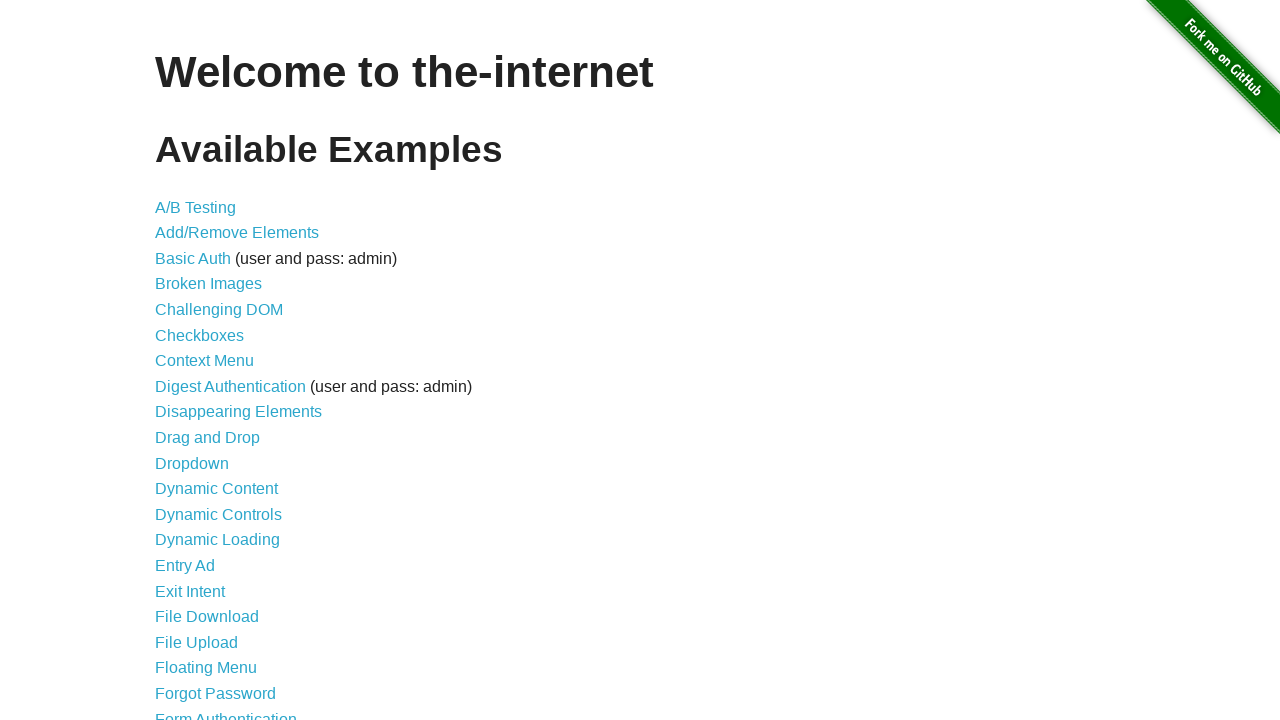

Clicked on A/B Testing link at (196, 207) on text='A/B Testing'
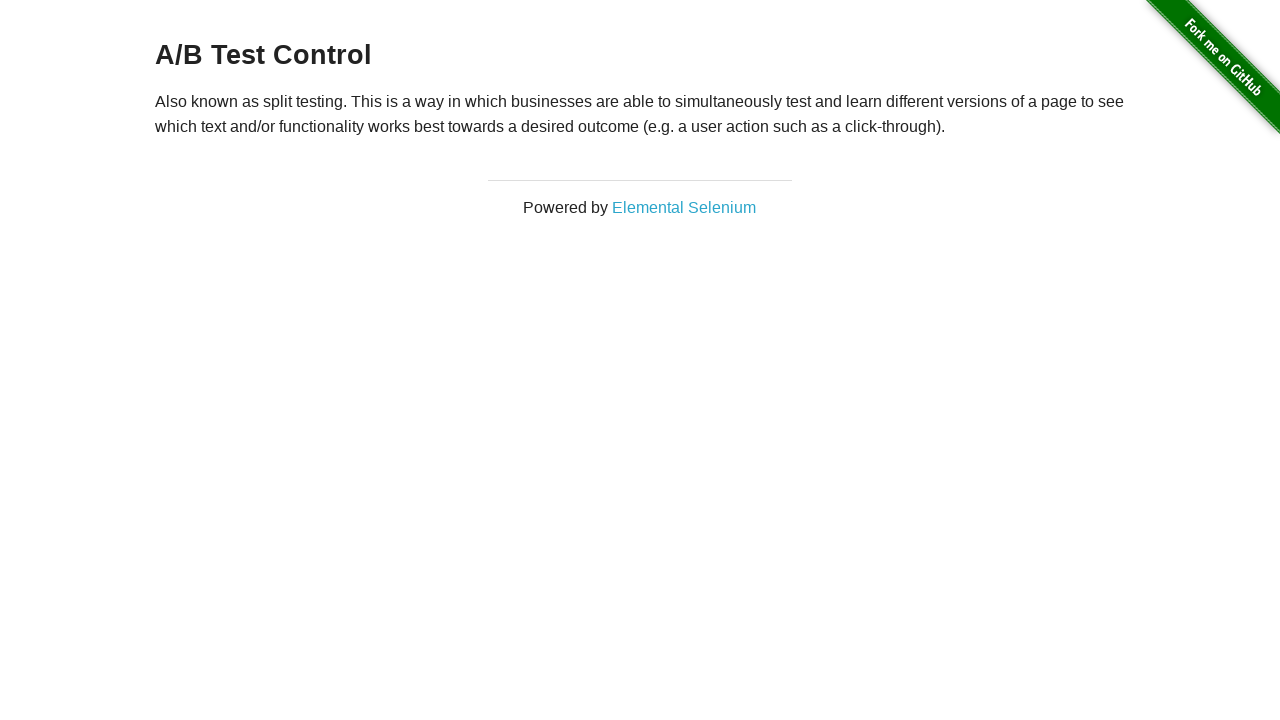

A/B Testing page loaded and paragraph element is present
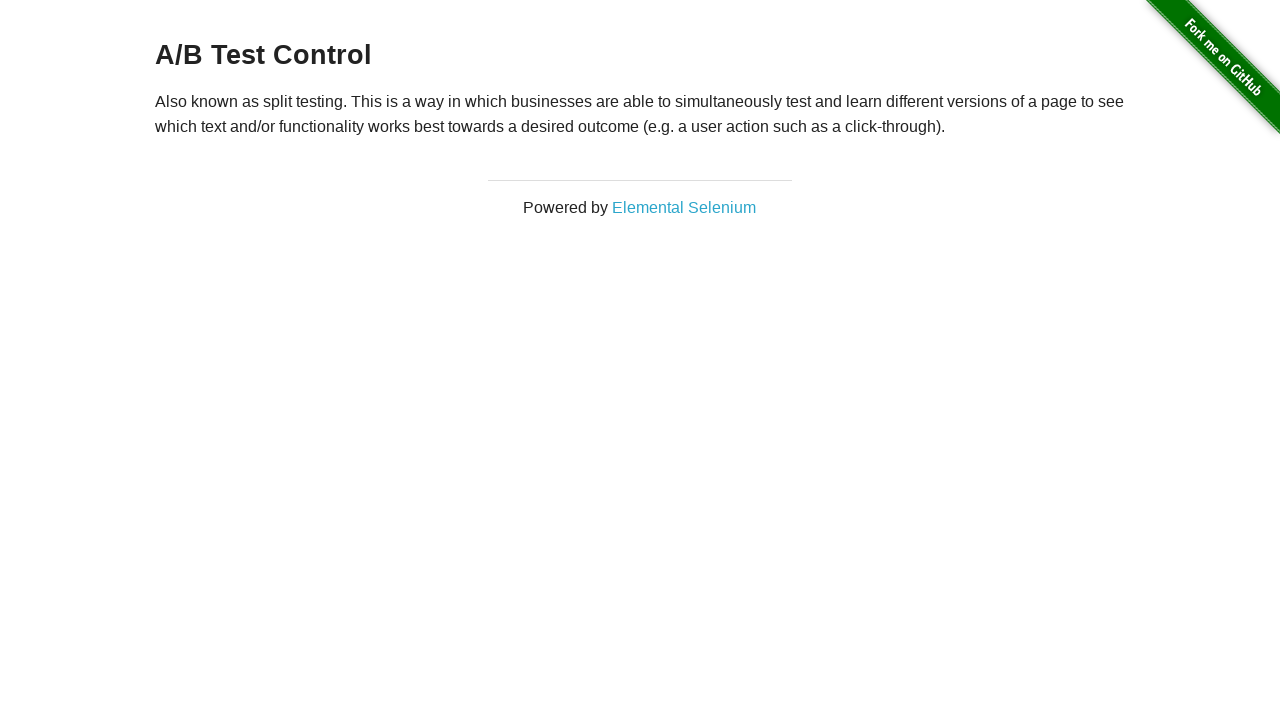

Verified Elemental Selenium link is present using XPath
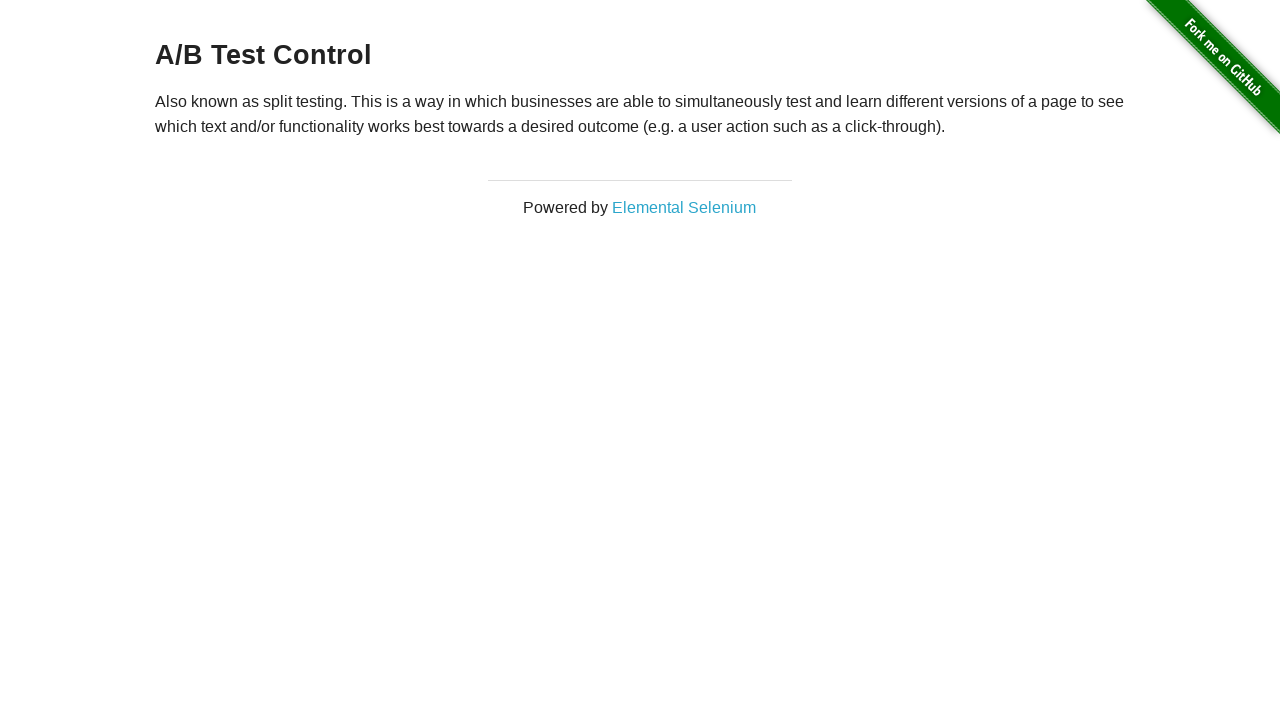

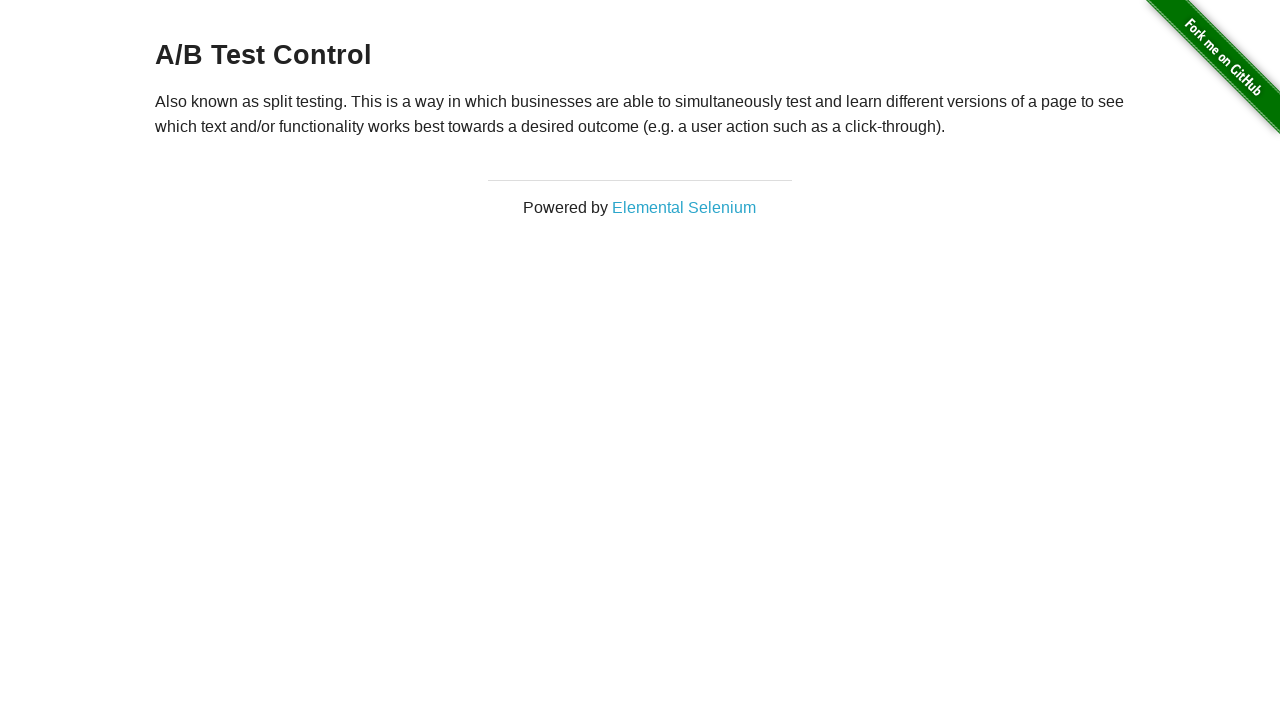